Tests browser window size manipulation by setting a specific dimension, navigating to CVS.com, checking window size, maximizing the window, and resetting to the specified dimension.

Starting URL: https://www.cvs.com

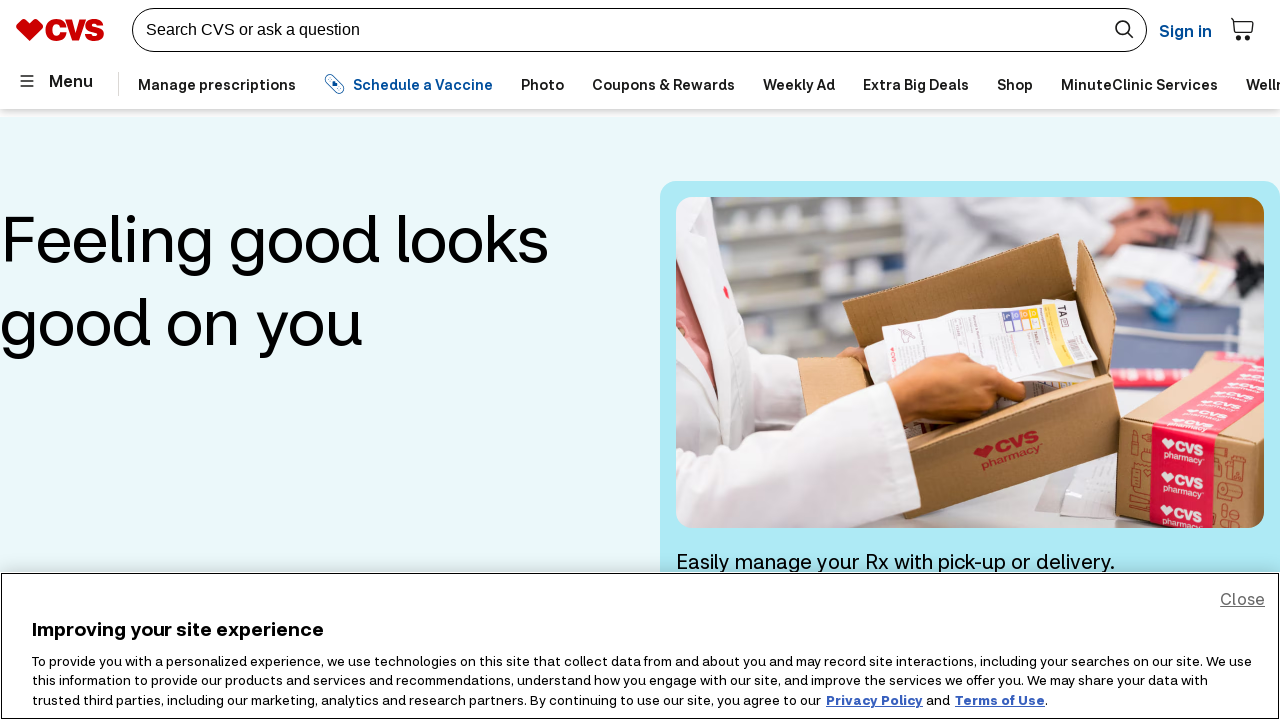

Set viewport size to 800x500
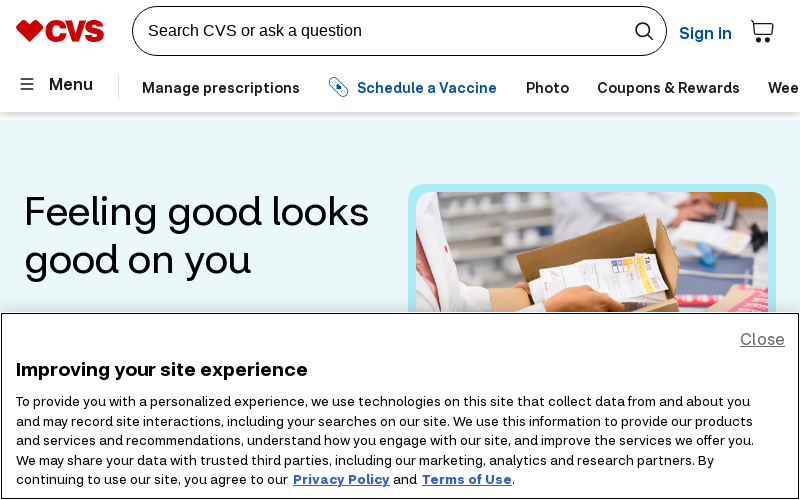

Retrieved current viewport size: {'width': 800, 'height': 500}
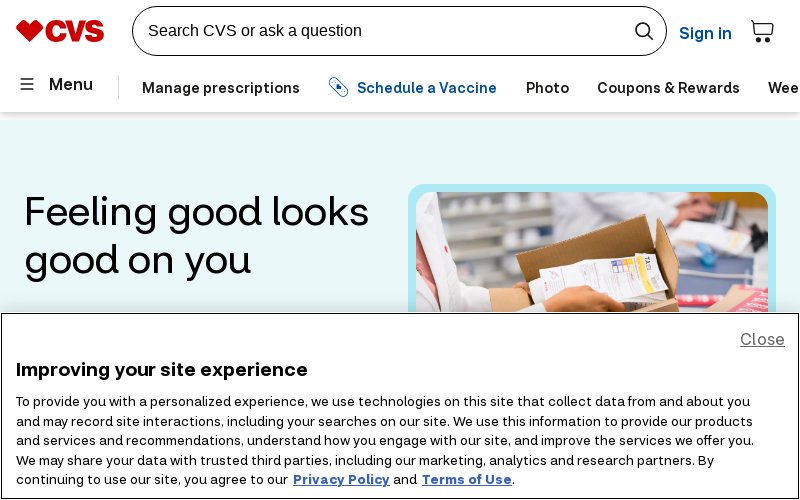

Maximized window by setting viewport to 1920x1080
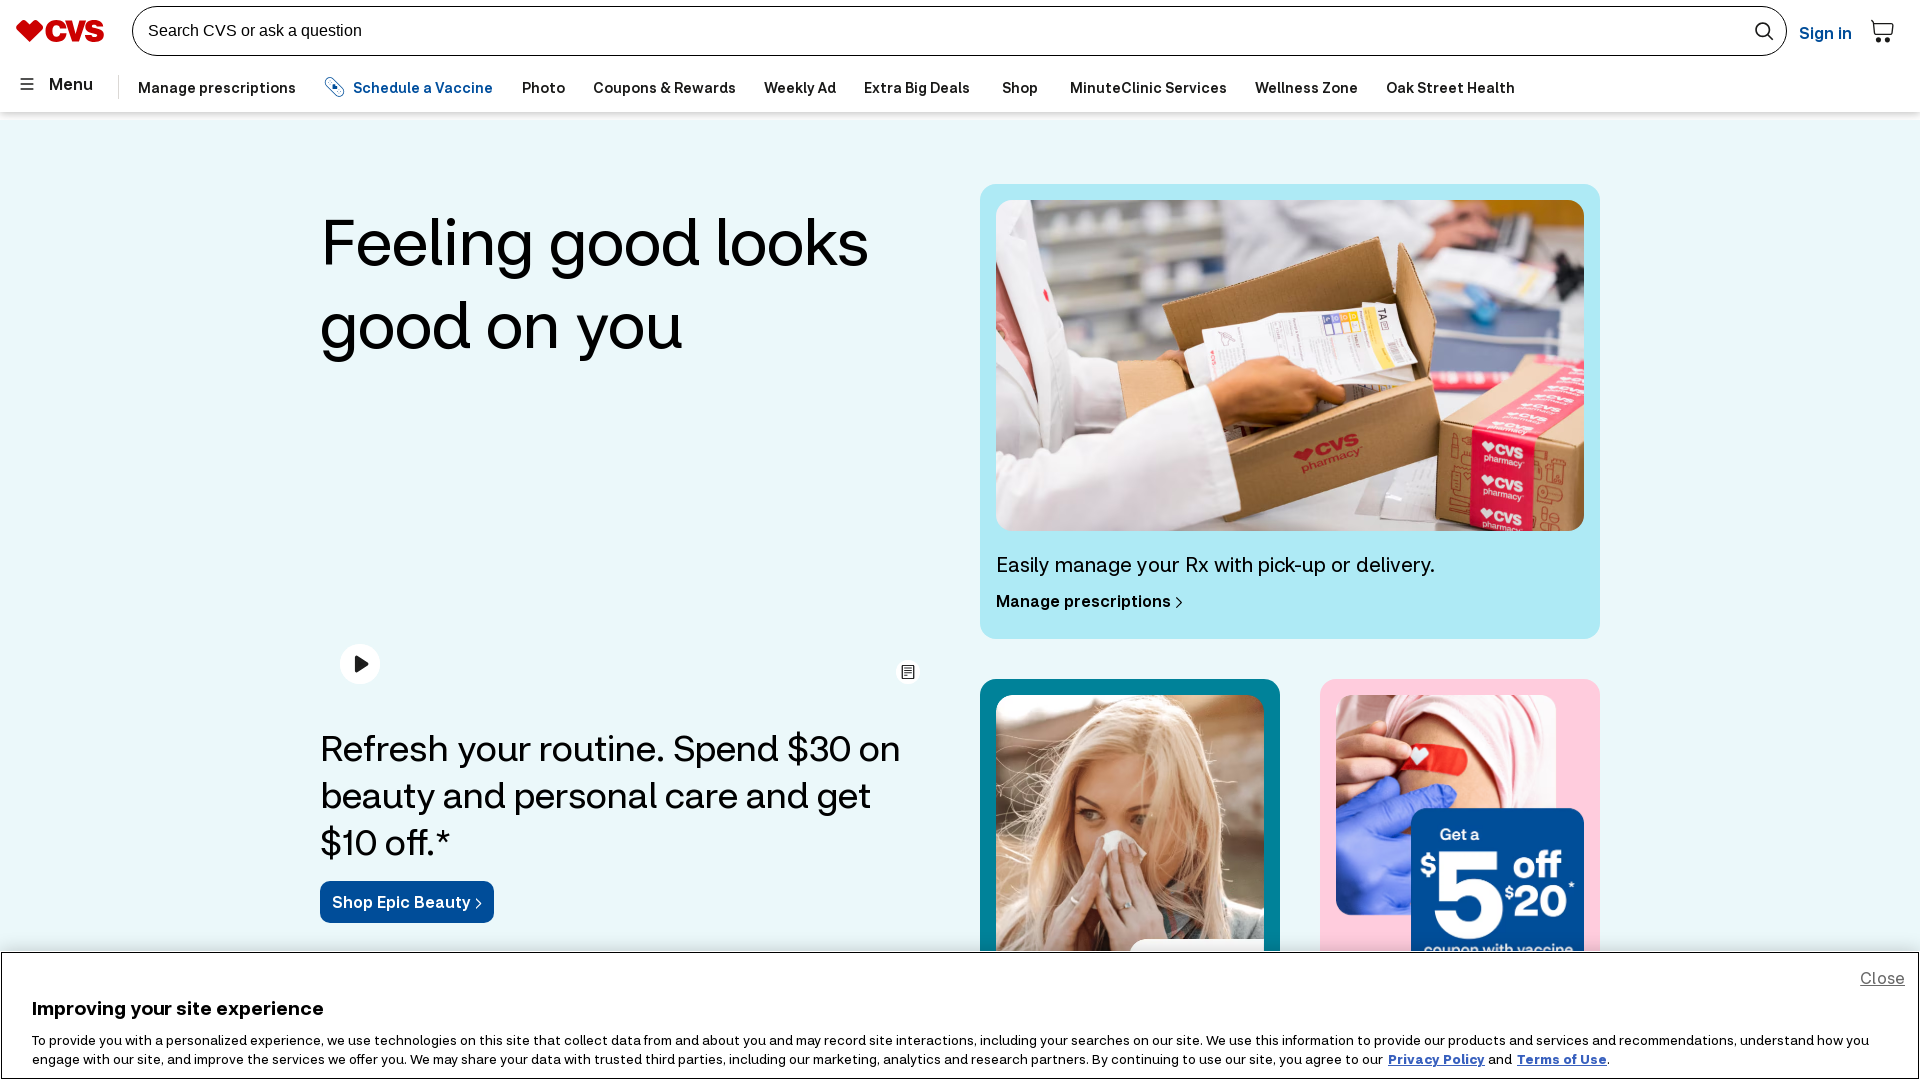

Retrieved maximized viewport size: {'width': 1920, 'height': 1080}
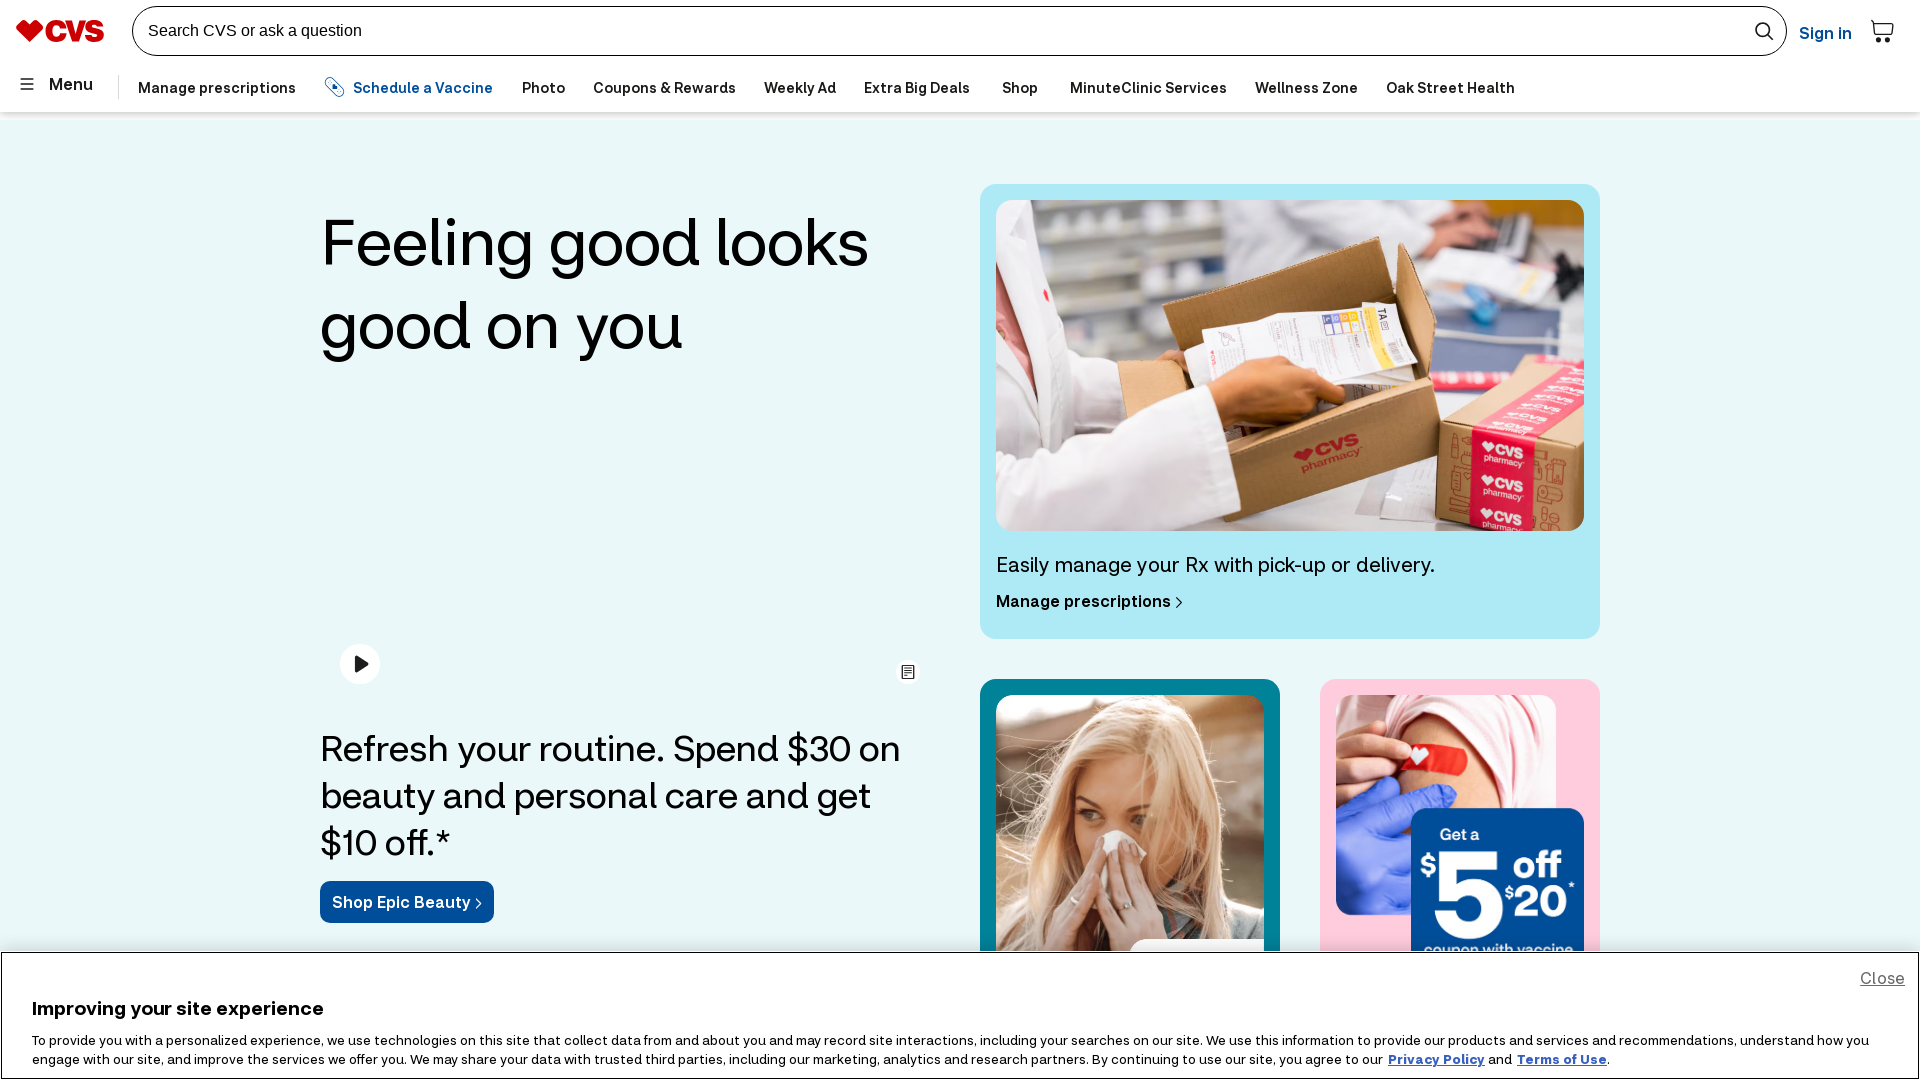

Reset viewport size back to 800x500
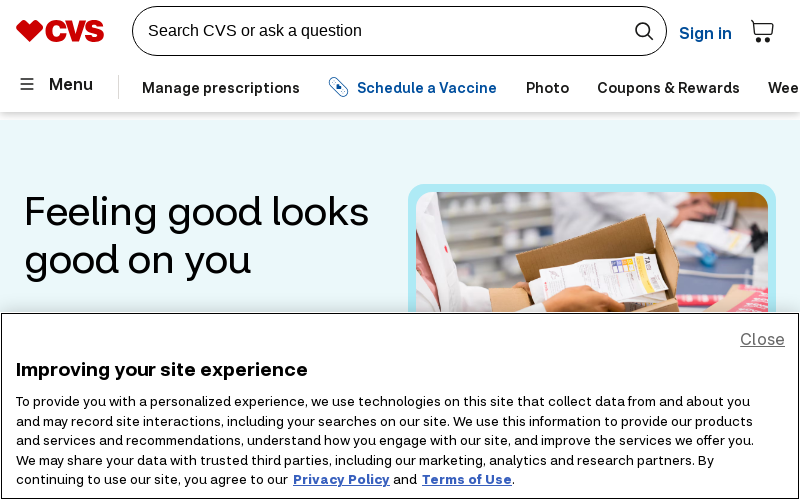

Retrieved final viewport size: {'width': 800, 'height': 500}
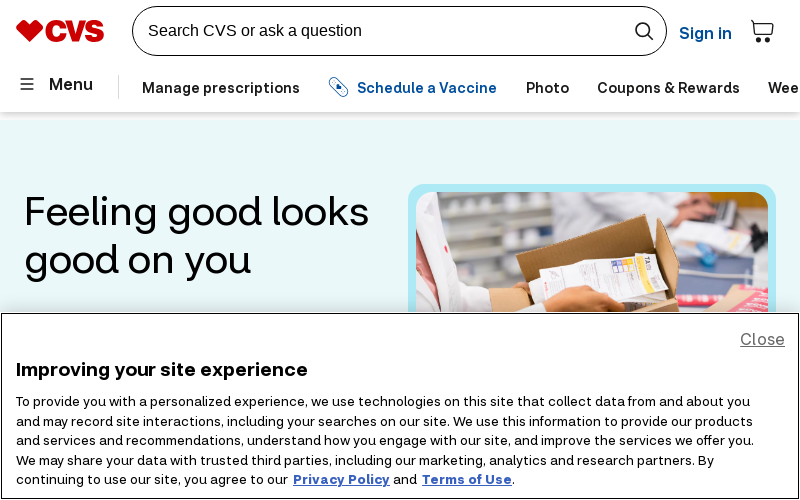

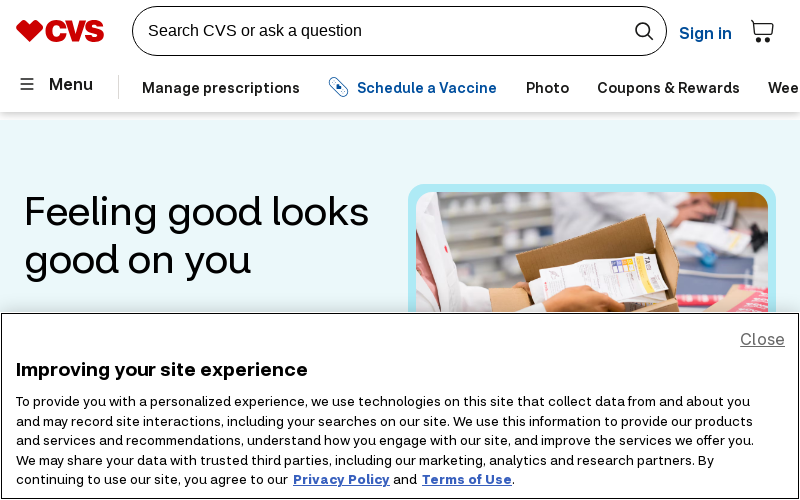